Tests password generator with master "1+1" containing mathematical operator and empty site

Starting URL: http://angel.net/~nic/passwd.current.html

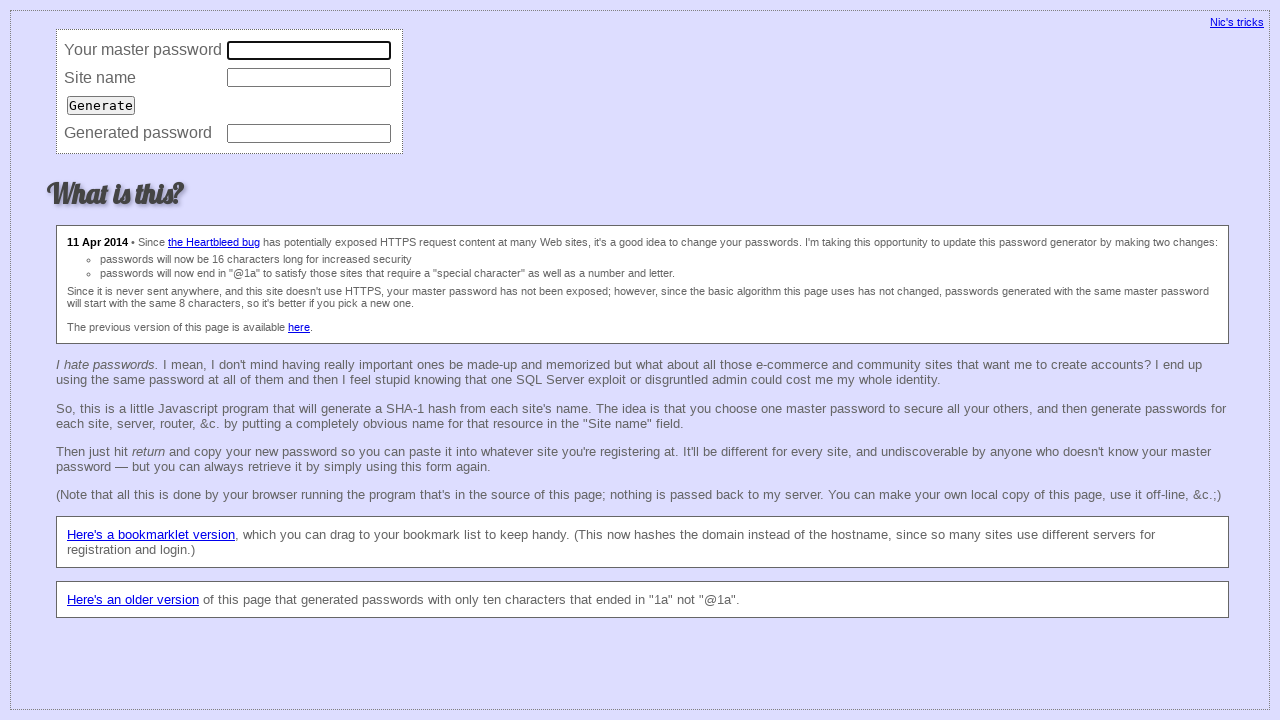

Filled master password field with mathematical expression '1+1' on input[name='master']
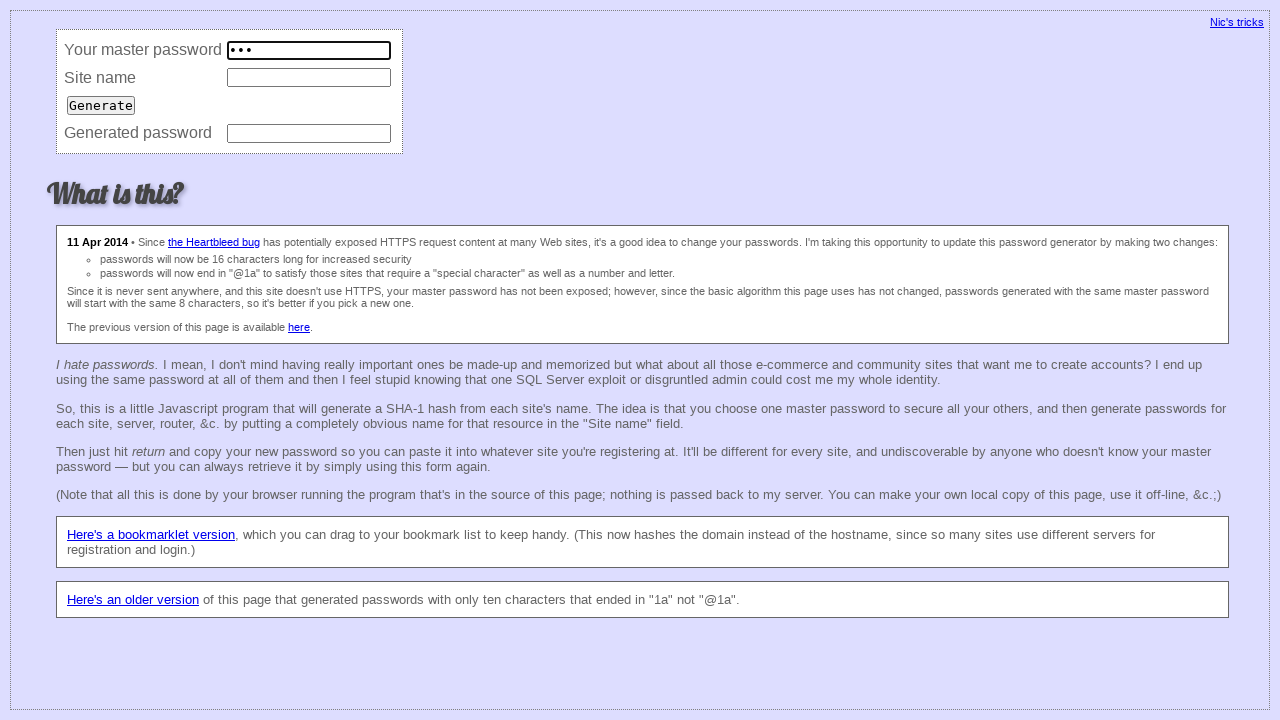

Clicked Generate button to create password at (101, 105) on input[value='Generate']
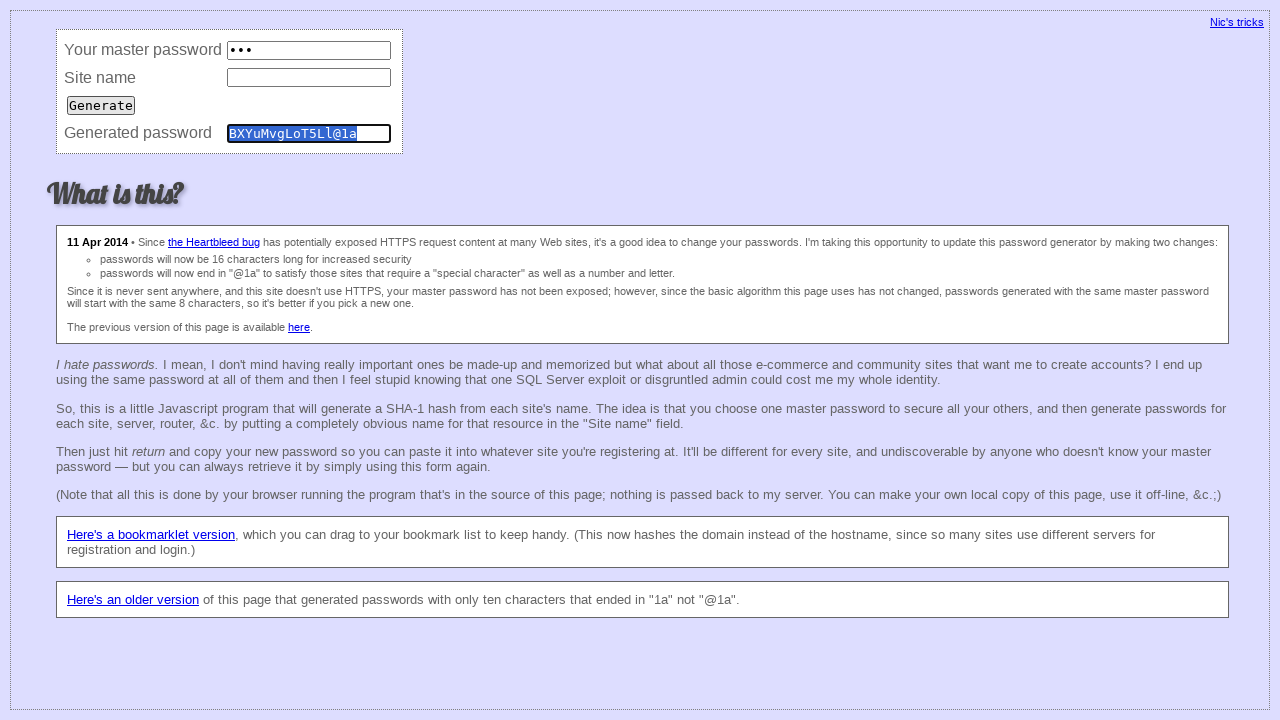

Password generated and verified as 'BXYuMvgLoT5Ll@1a'
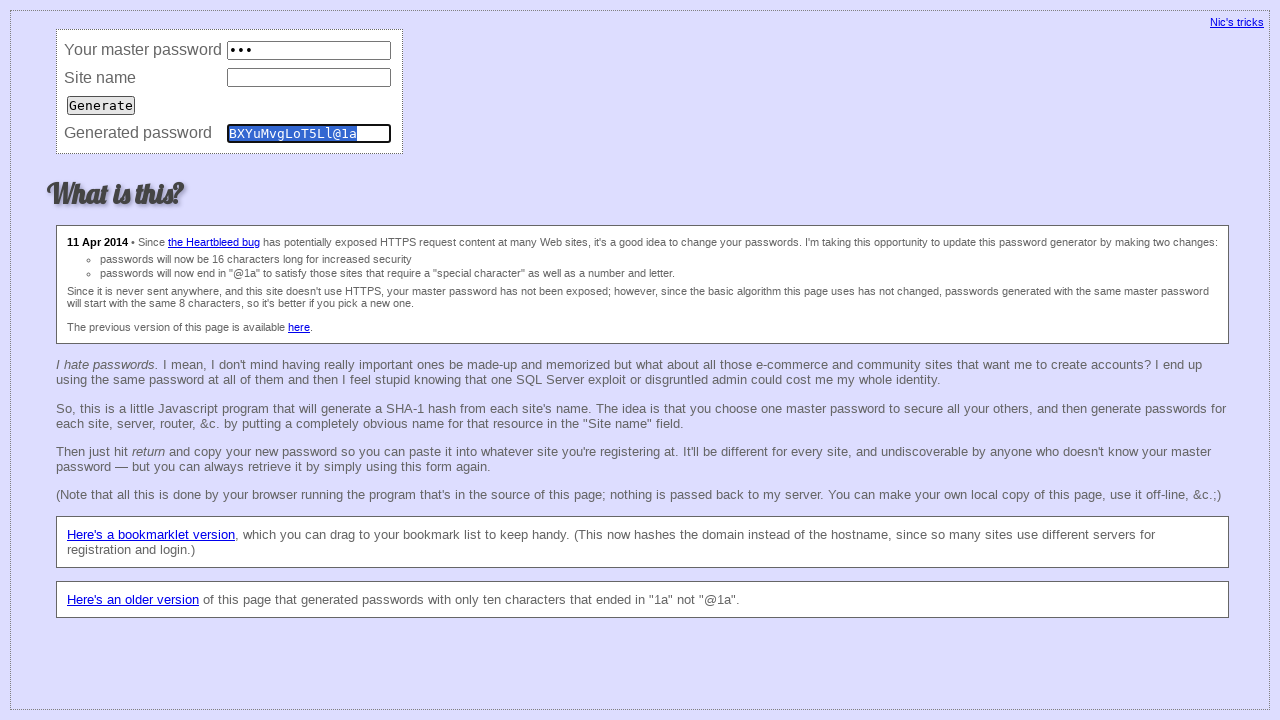

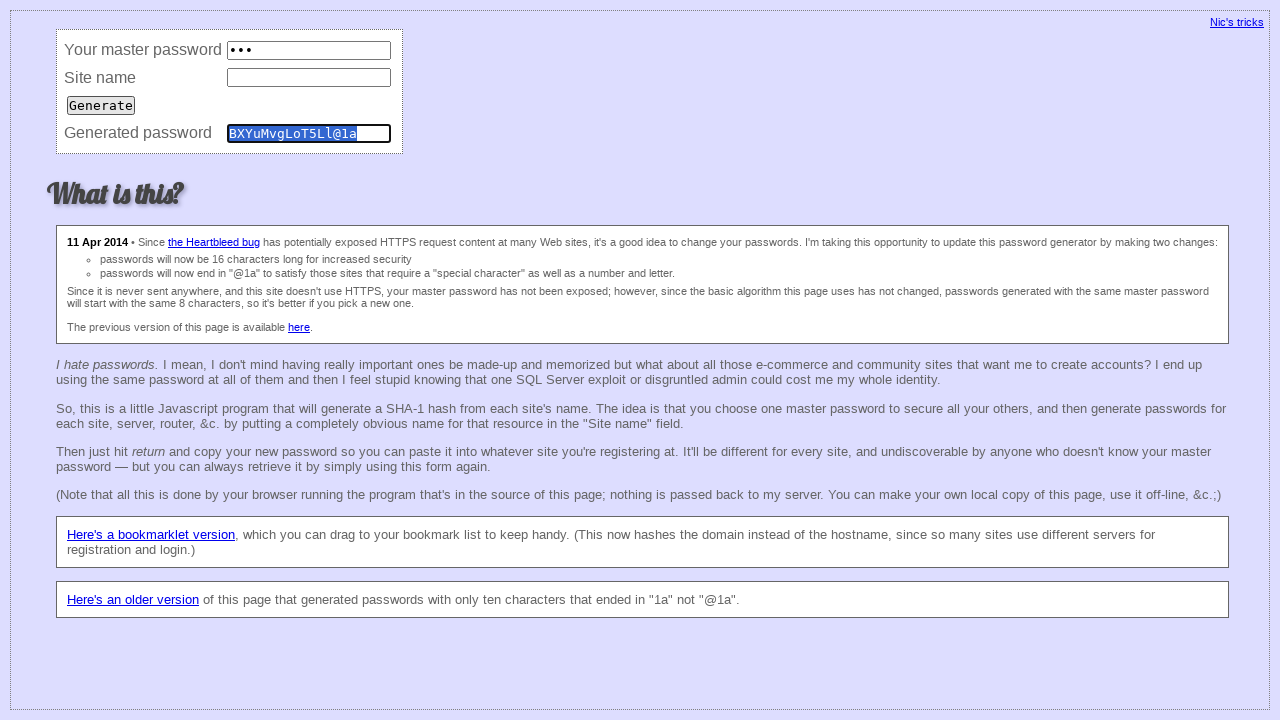